Tests a demo form by filling in personal information including name, gender, date of birth, address, email, password, company, role selection, and comment, then submitting the form

Starting URL: https://katalon-test.s3.amazonaws.com/demo-aut/dist/html/form.html

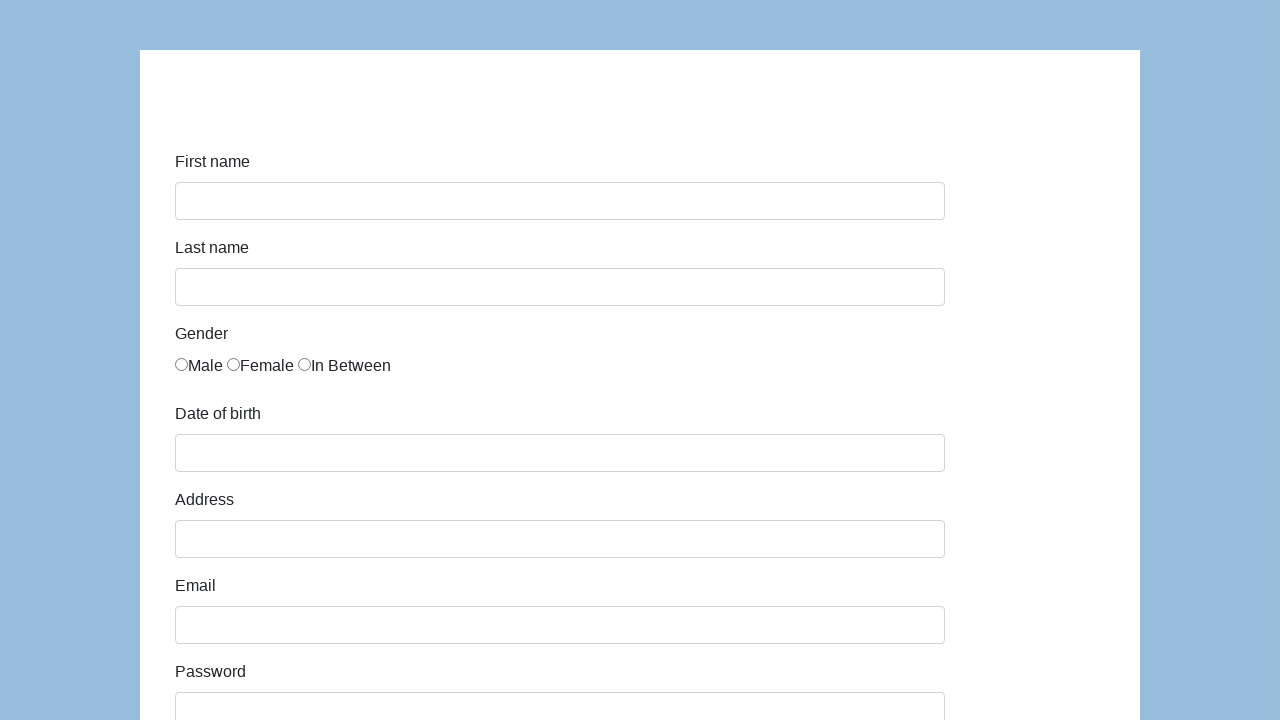

Filled first name field with 'Marcin' on #first-name
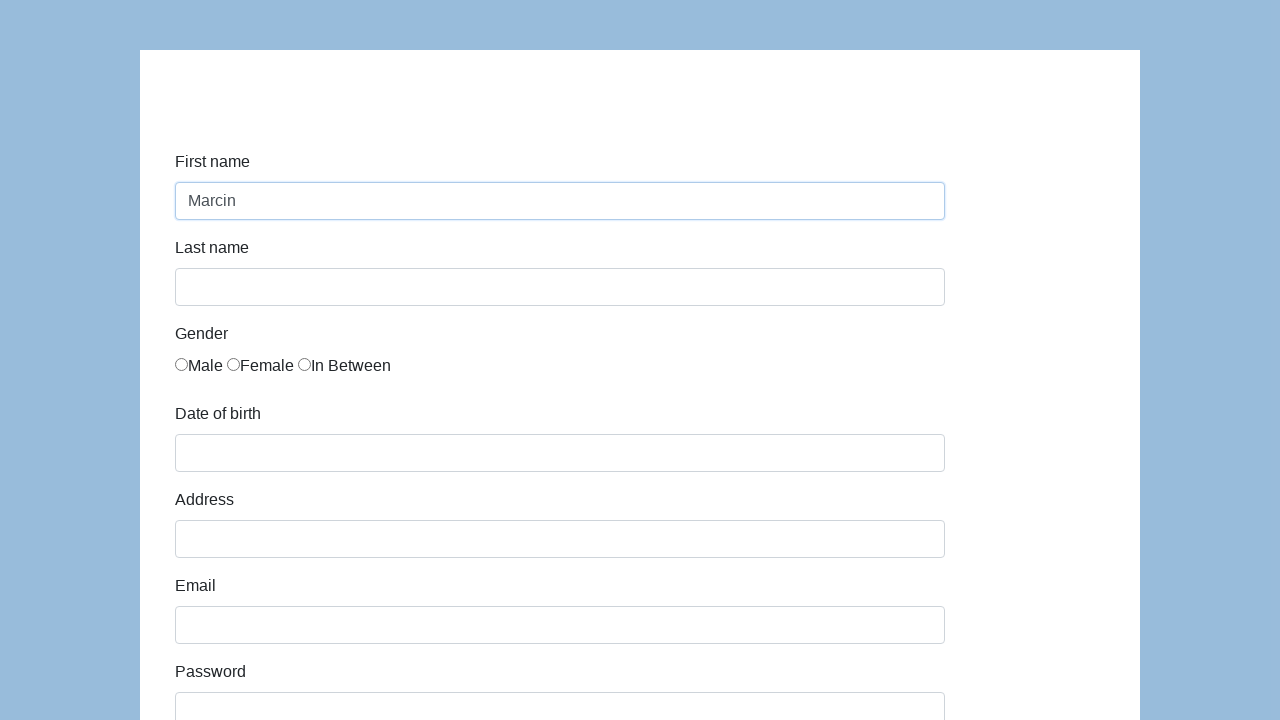

Filled last name field with 'Gaweł' on #last-name
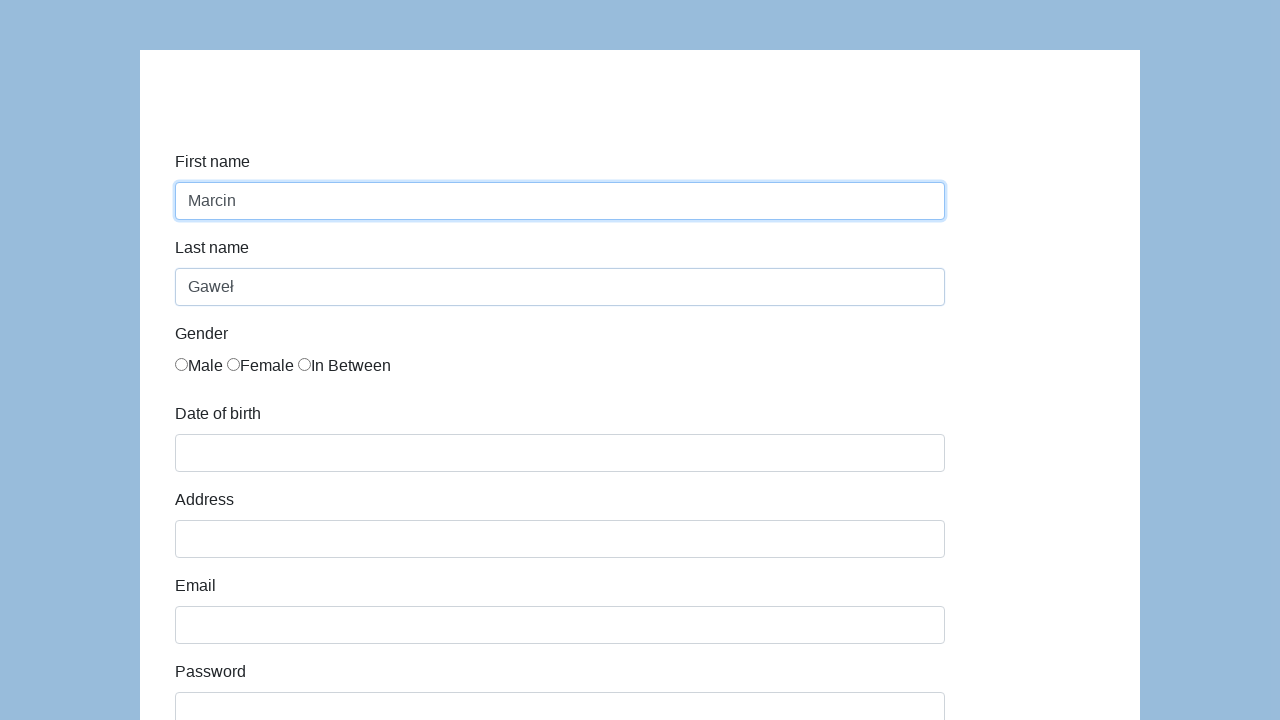

Selected Male gender option at (199, 366) on //*[@id="infoForm"]/div[3]/div/div/label[1]
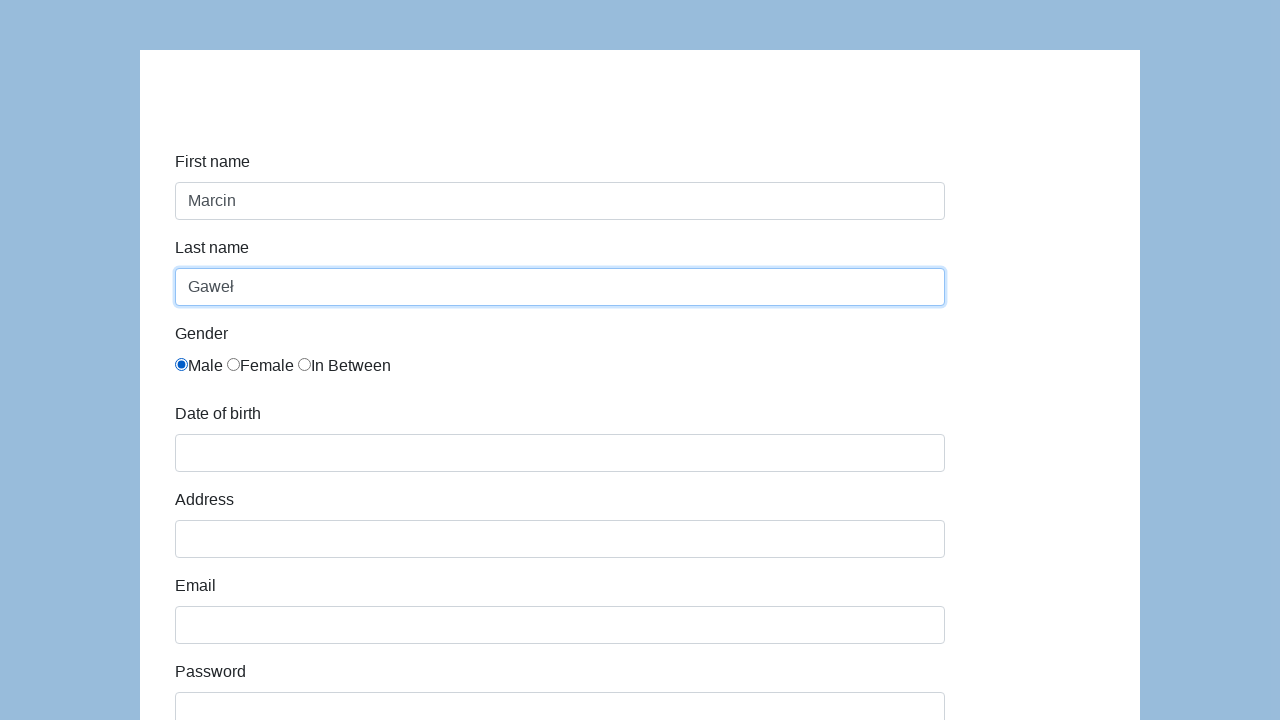

Filled date of birth field with '11/30/1989' on #dob
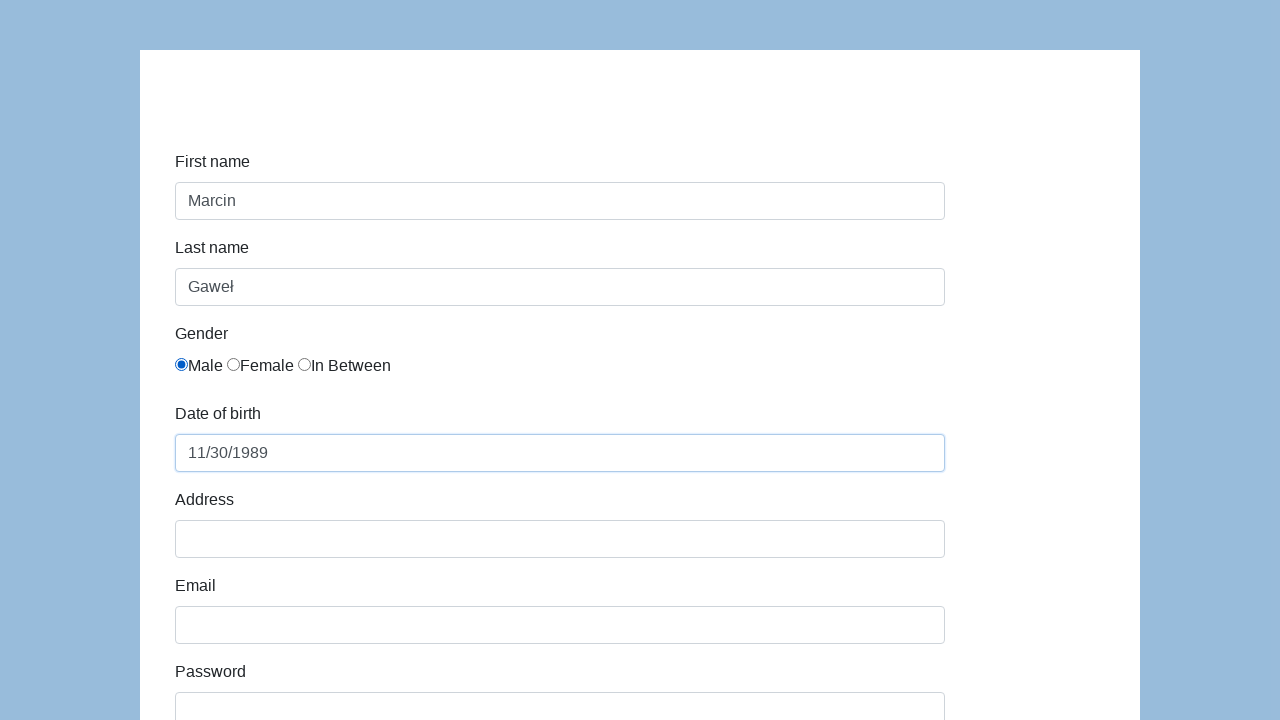

Filled address field with 'Prosta 51' on #address
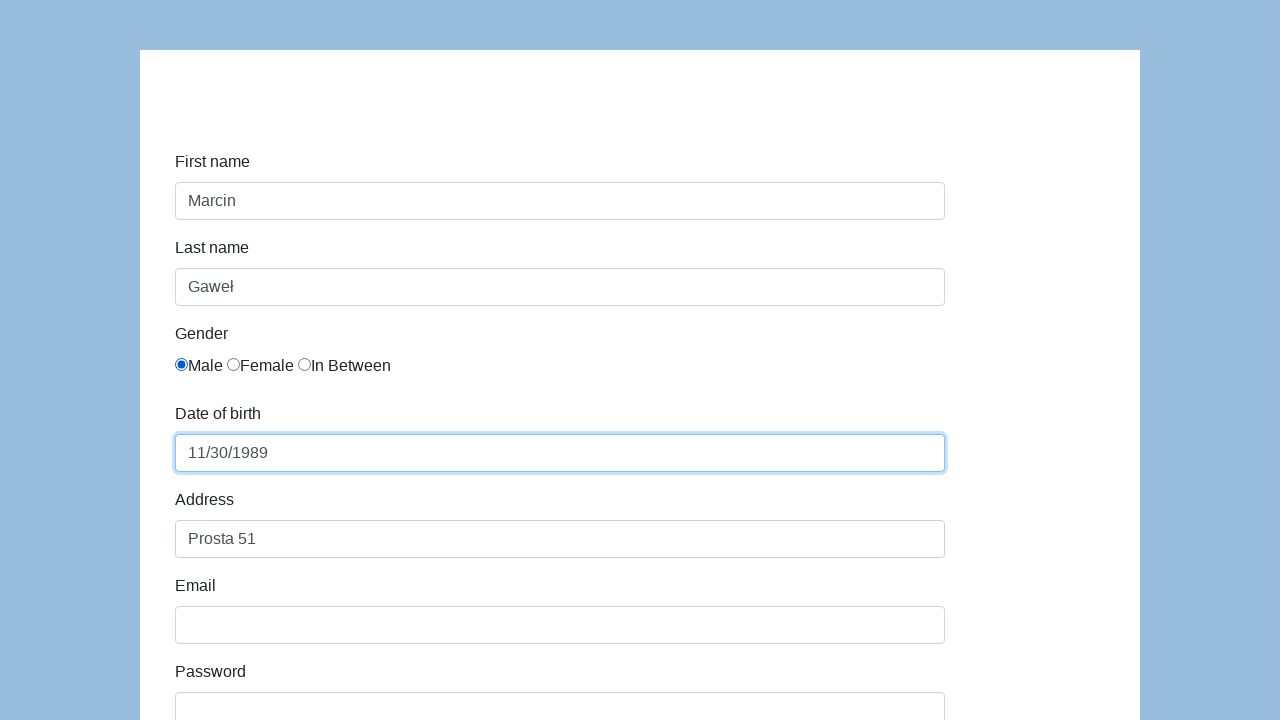

Filled email field with 'Marcin@gawel.pl' on #email
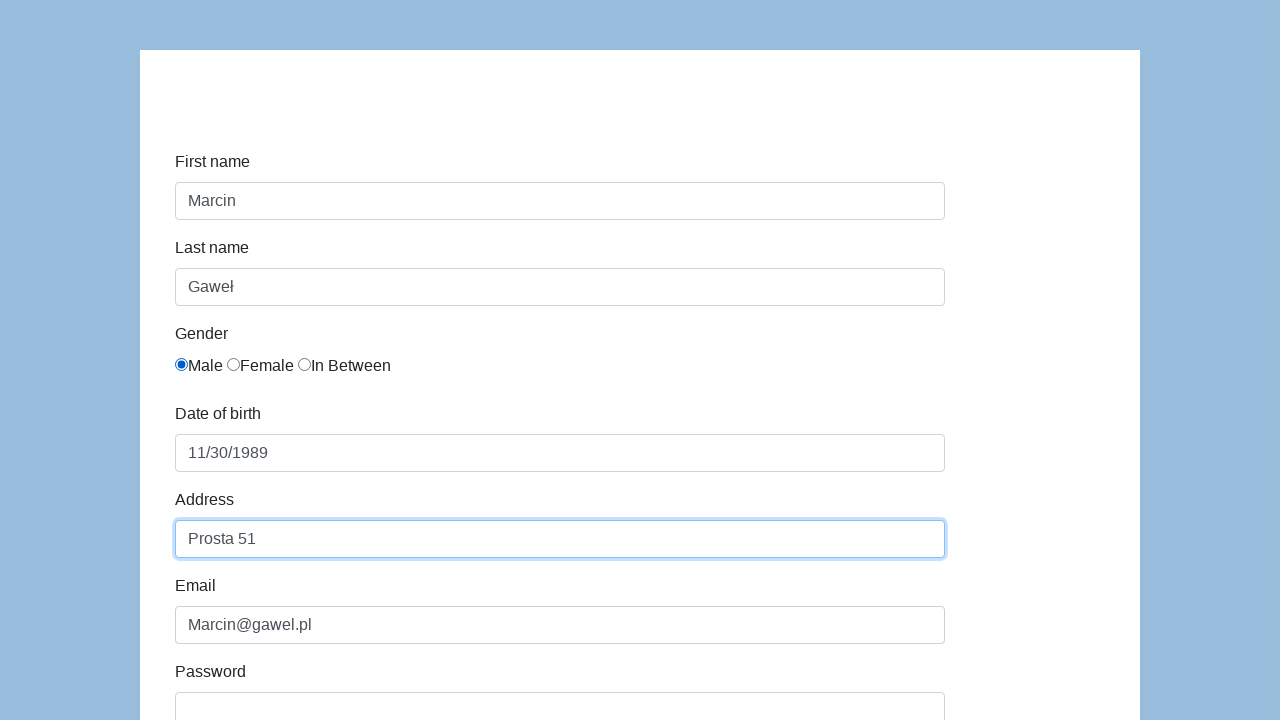

Filled password field with 'Pass123' on #password
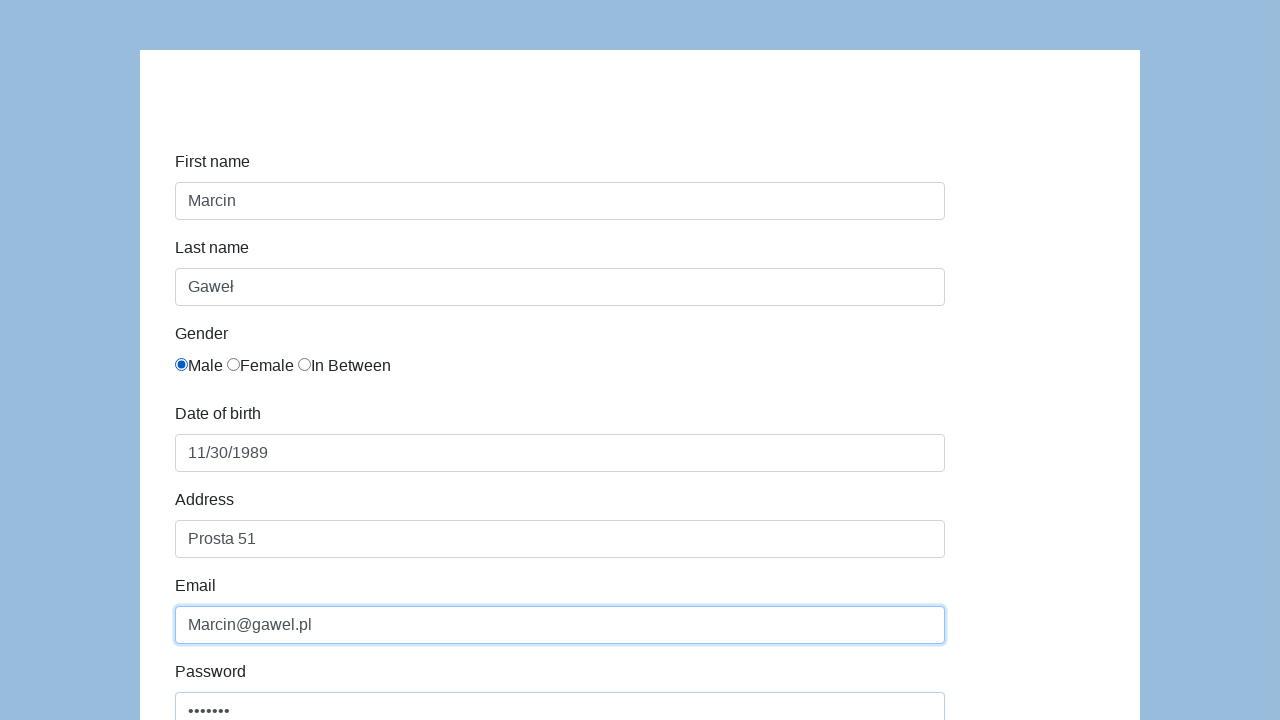

Filled company field with 'Coderslab' on #company
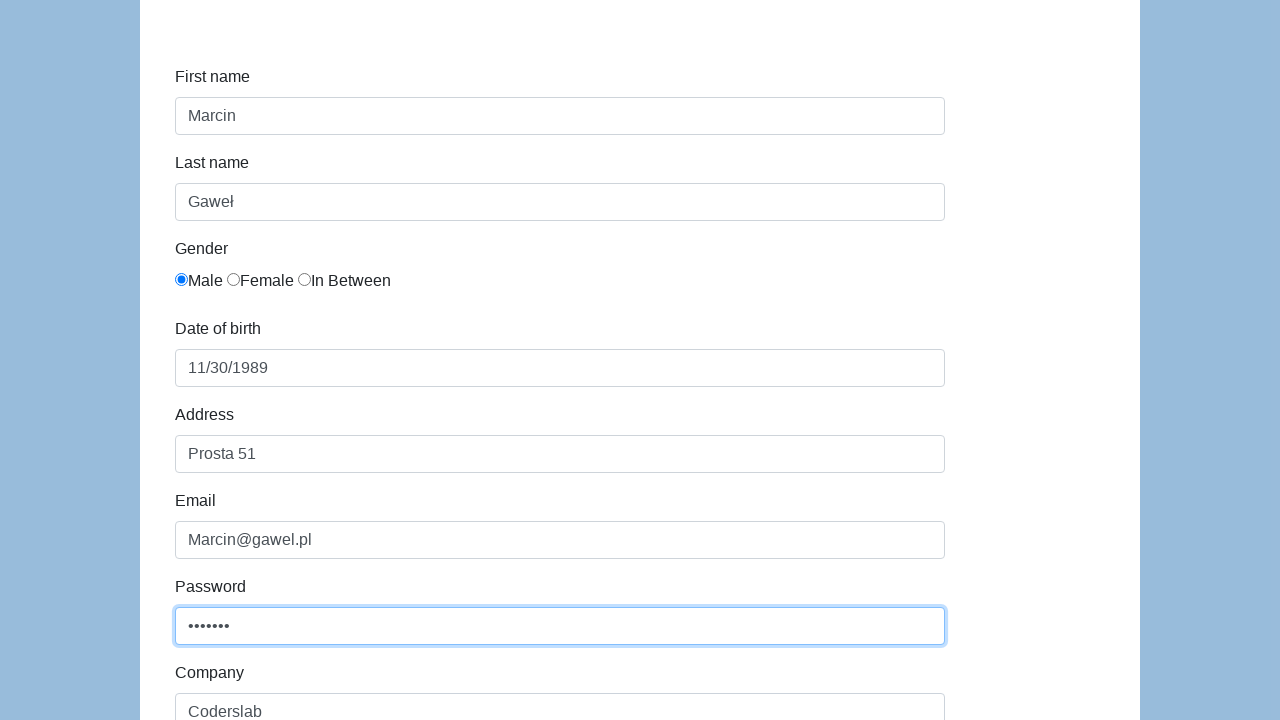

Selected 'QA' from role dropdown on //*[@id='role']
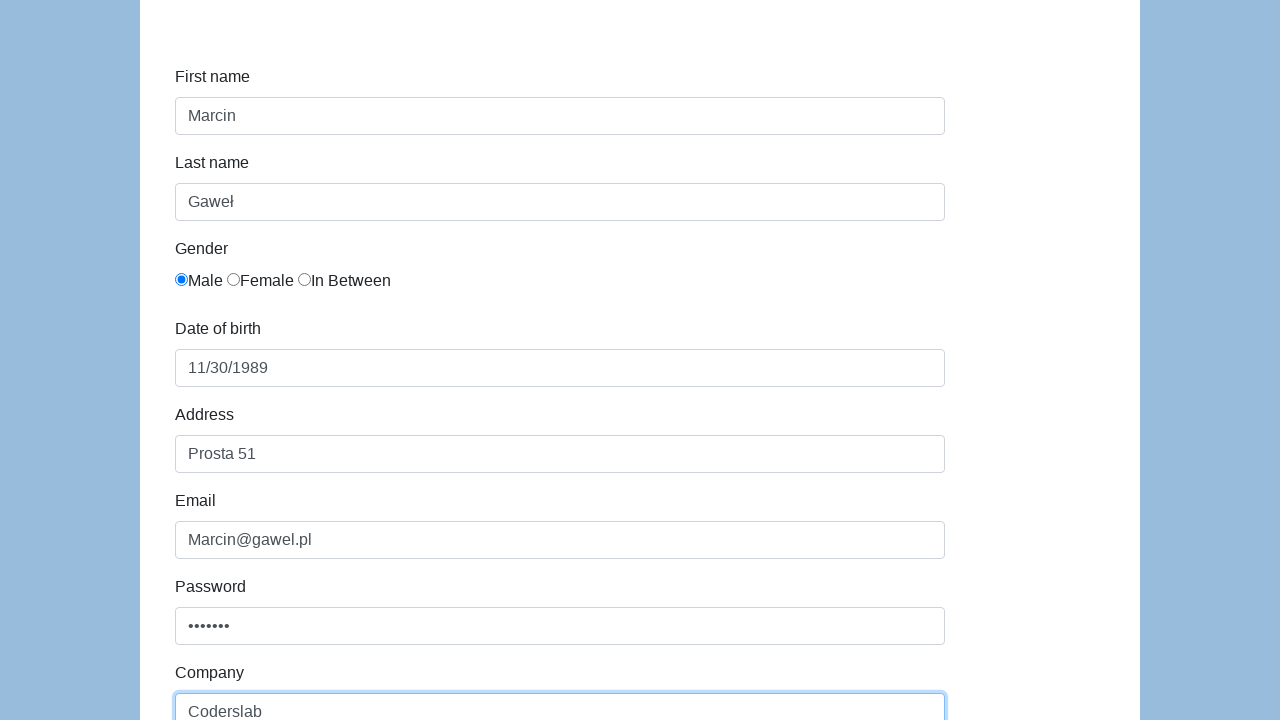

Filled comment field with 'To jest mój pierwszy test automatyczny' on #comment
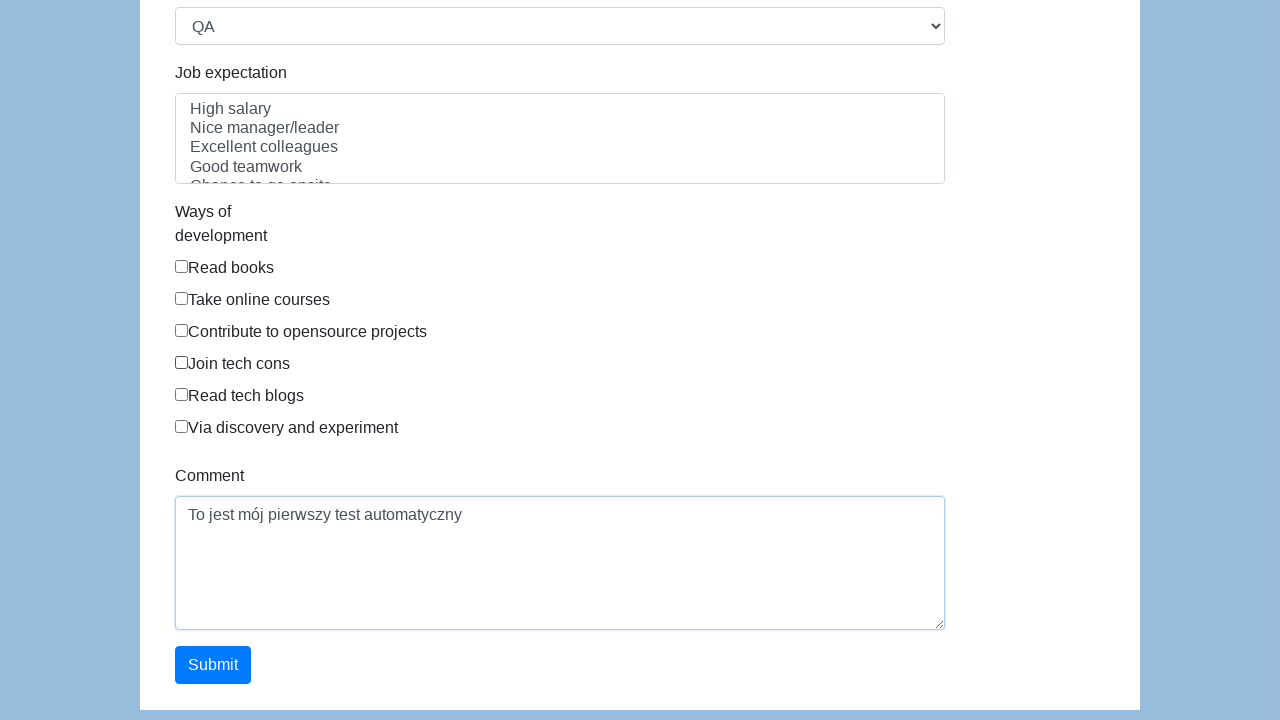

Clicked submit button to submit the form at (213, 665) on #submit
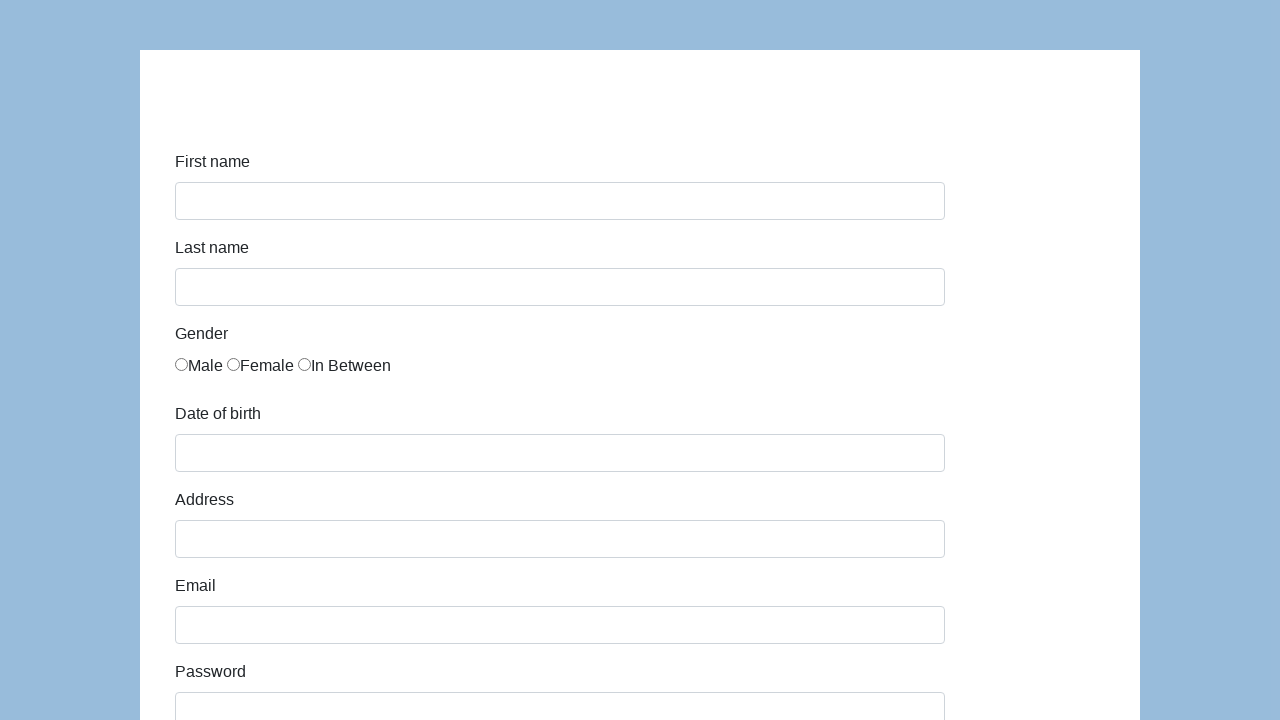

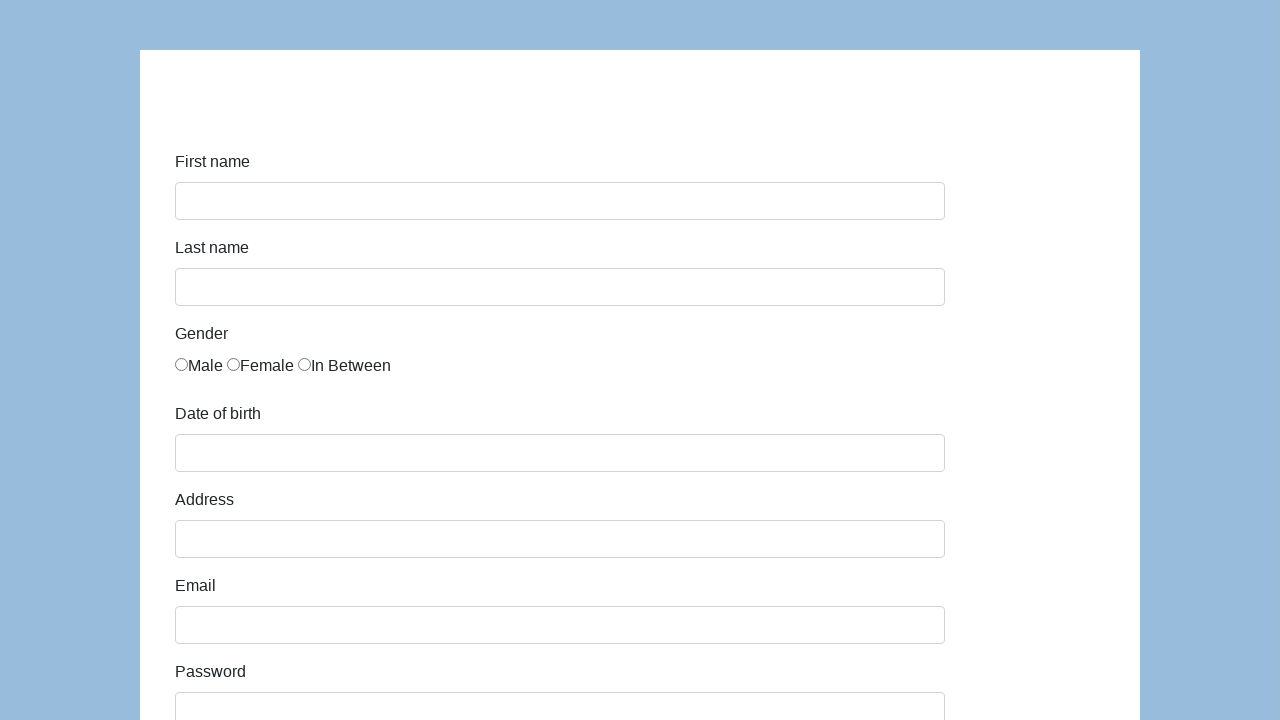